Tests drag and drop functionality by dragging an element and verifying it was dropped successfully by checking for the "Dropped!" message

Starting URL: https://www.lambdatest.com/selenium-playground/drag-and-drop-demo

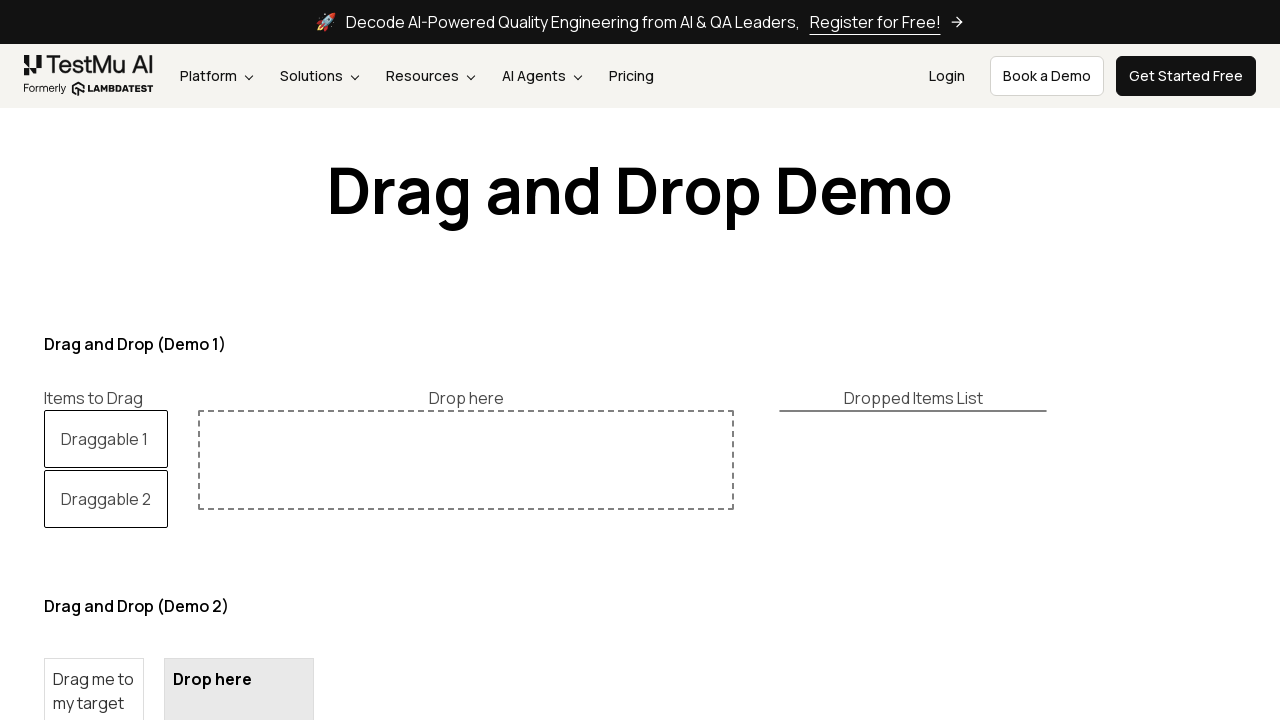

Located the draggable element 'Drag me to my target'
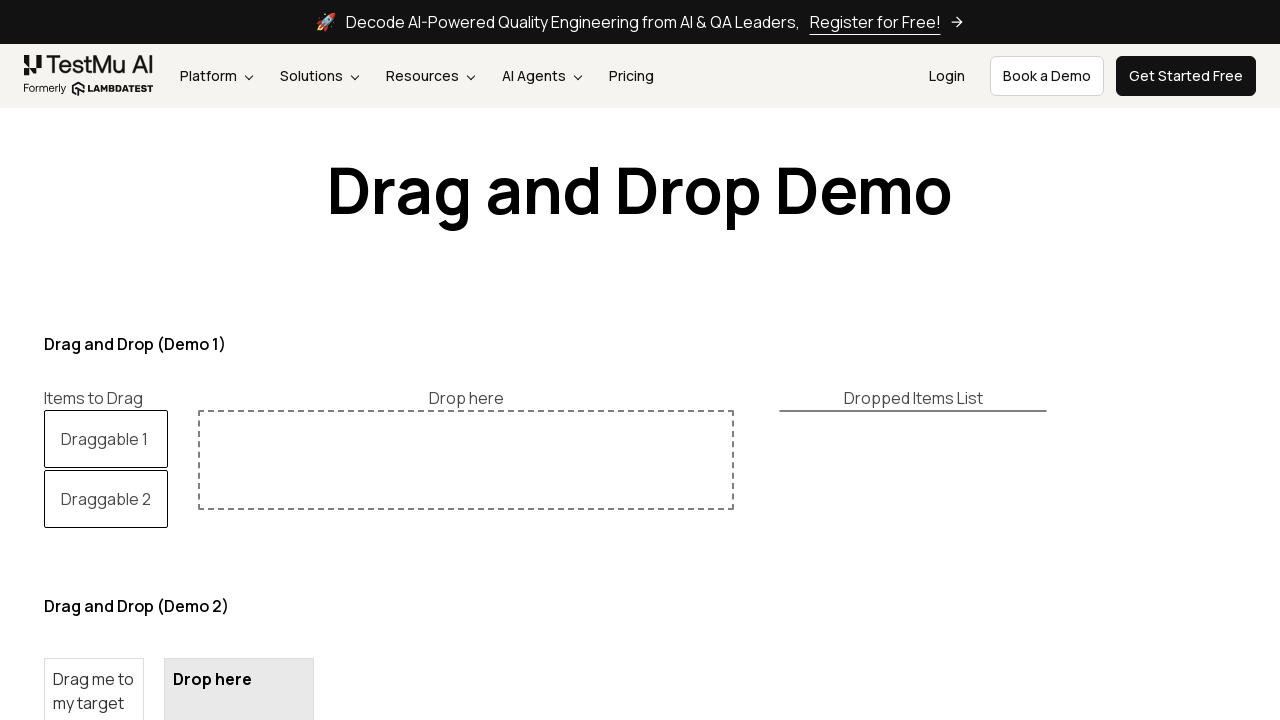

Located the drop target element
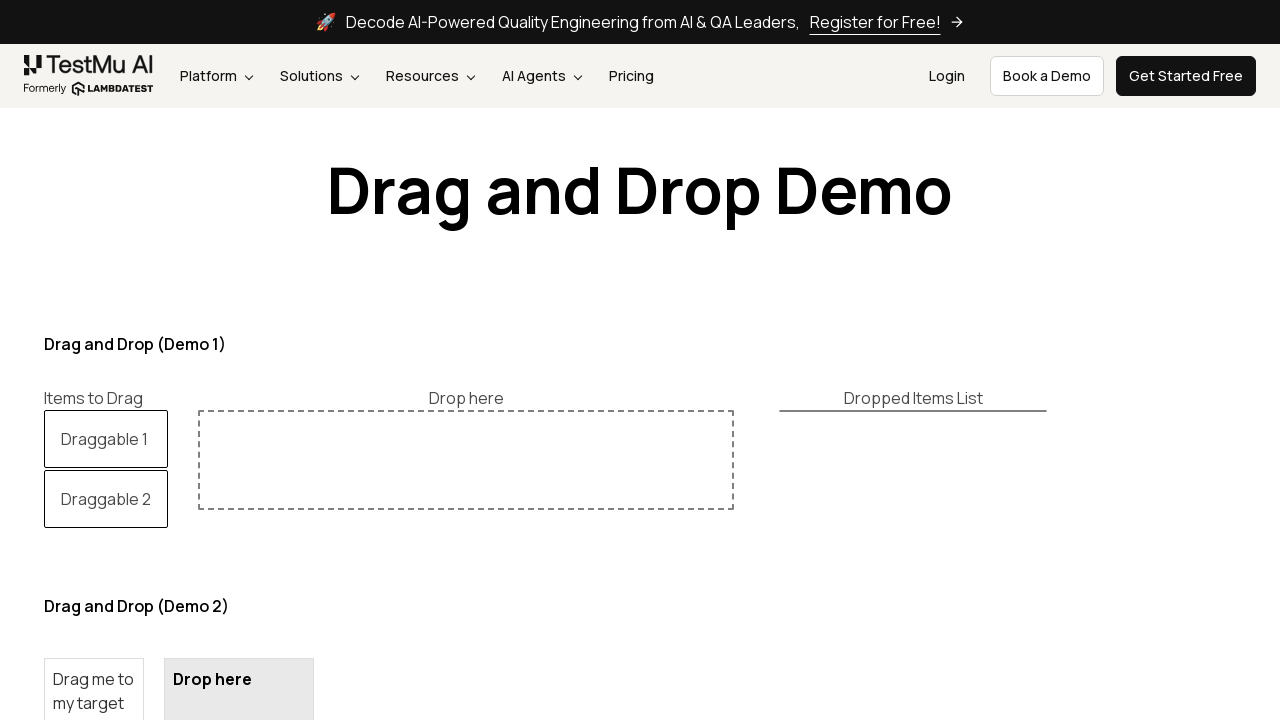

Performed drag and drop action from source to target at (239, 645)
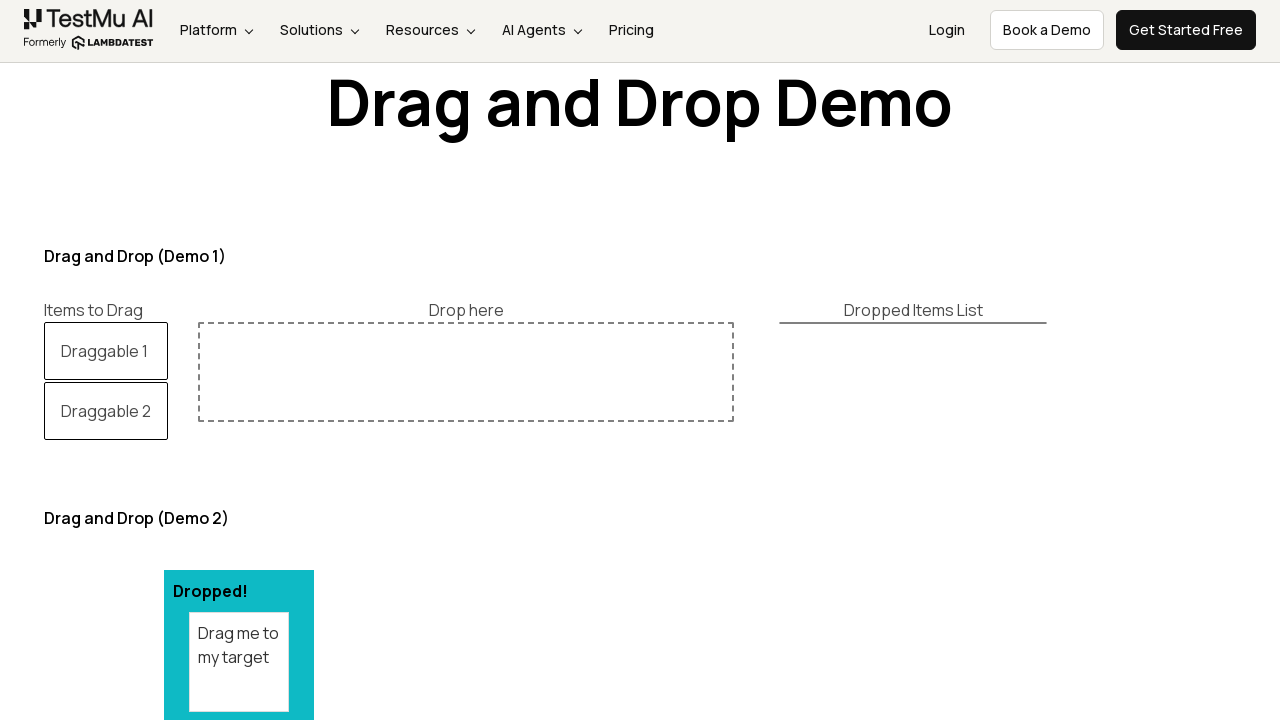

Located the drop target message element
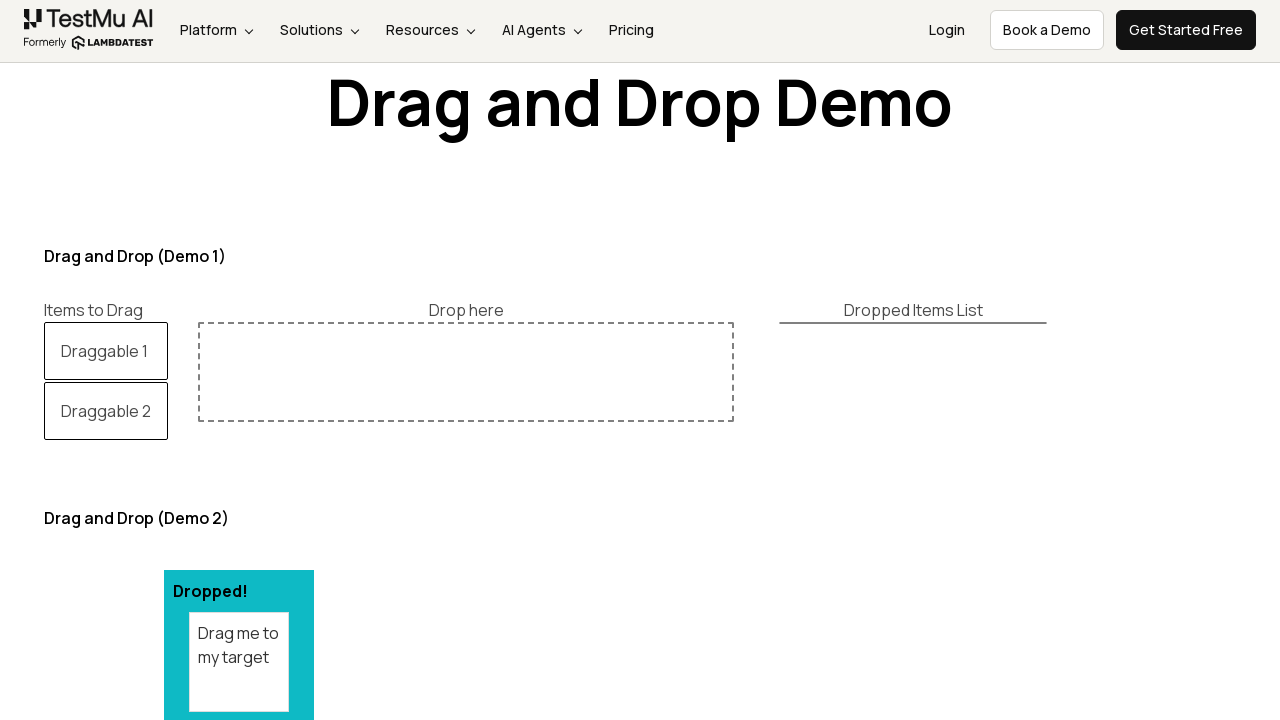

Verified that drop was successful - 'Dropped!' message displayed
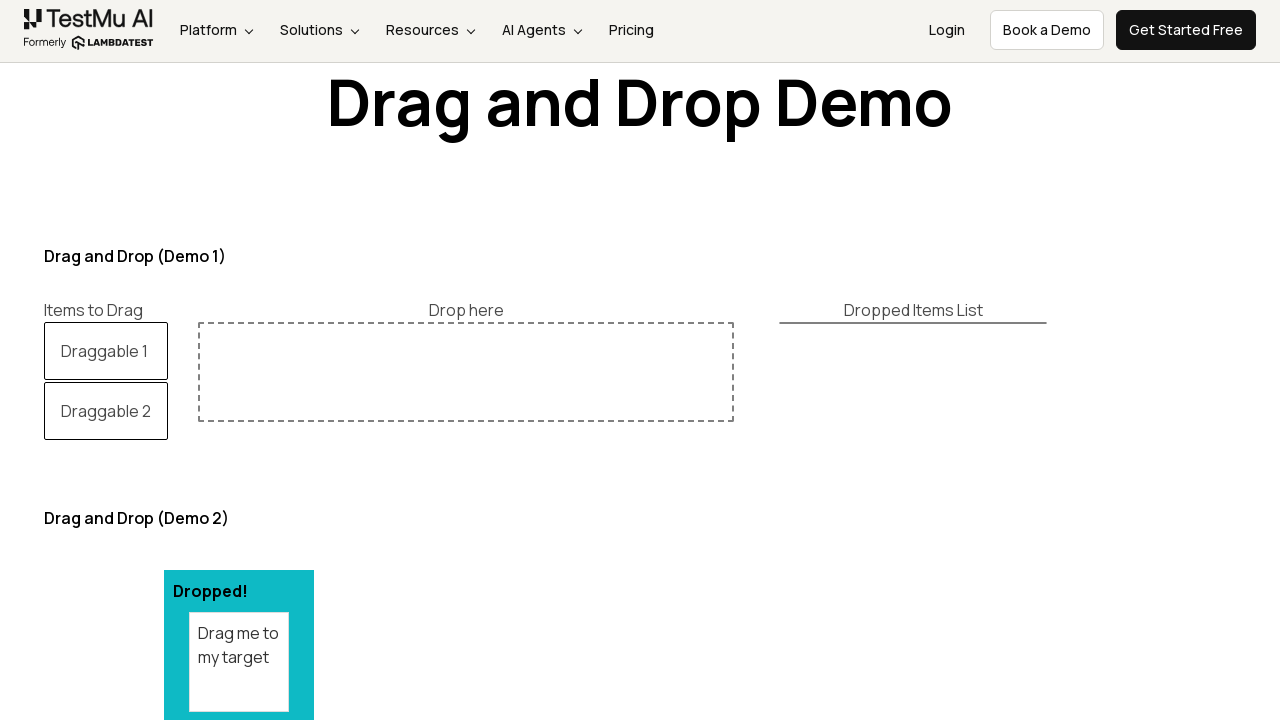

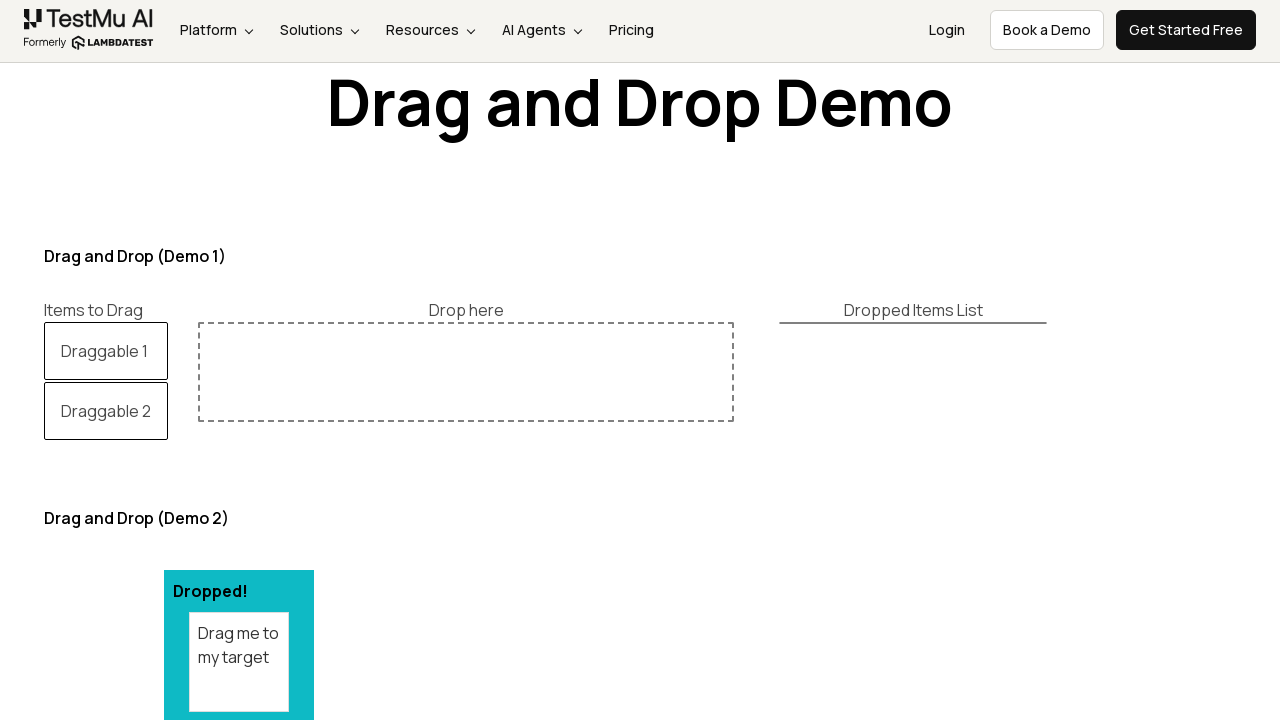